Navigates to the KSRTC bus booking website and verifies the page loads successfully by checking the title and URL are accessible.

Starting URL: https://ksrtc.in/oprs-web/

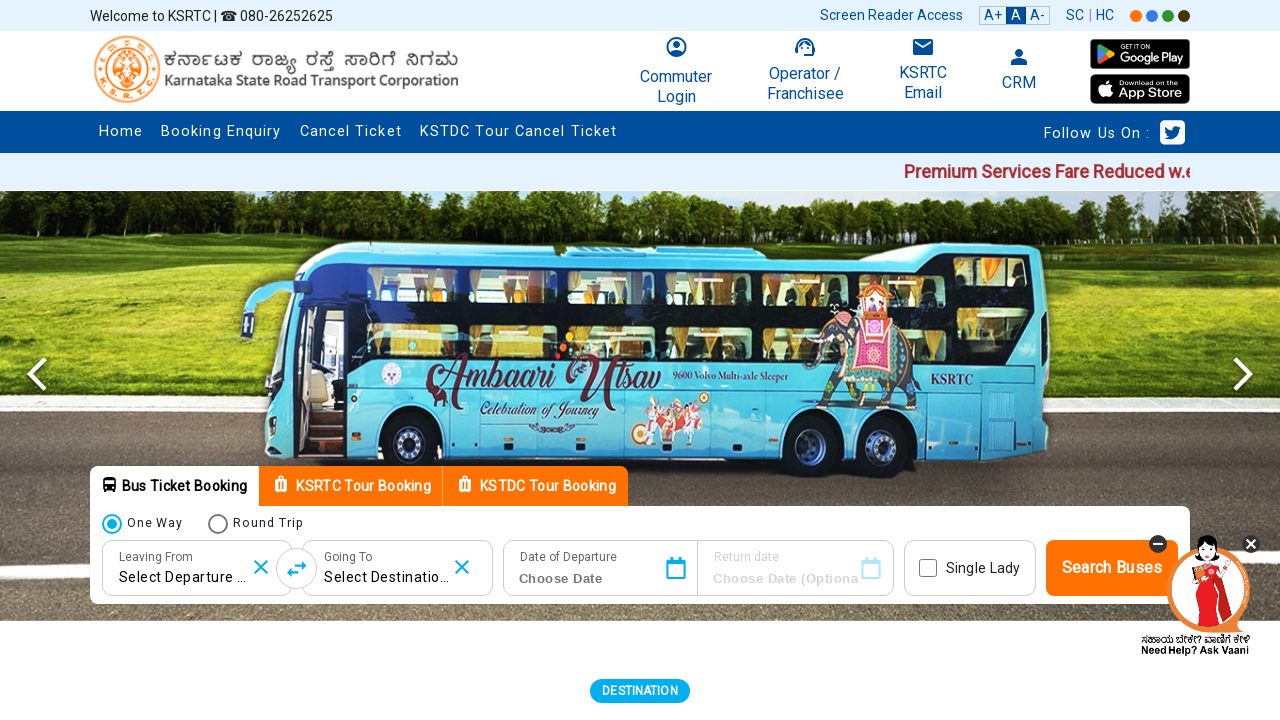

Waited for page to reach domcontentloaded state
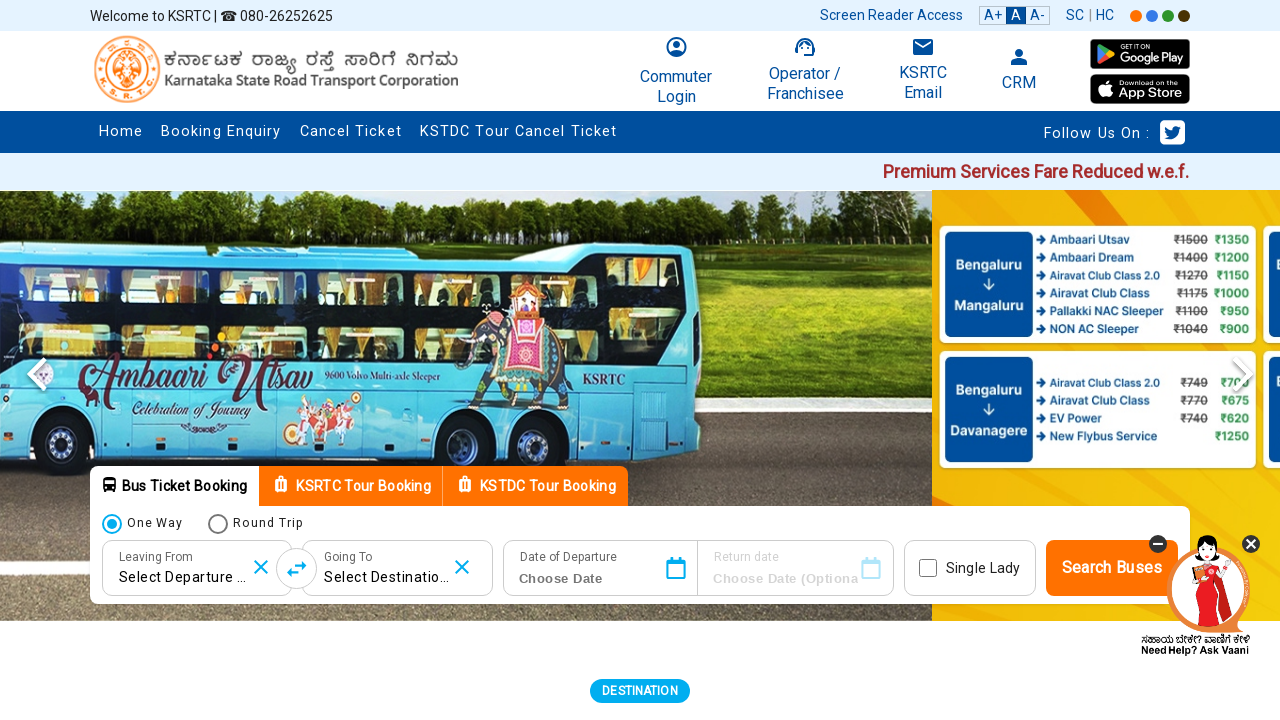

Retrieved page title: Karnataka State Road Transport Corporation - KSRTC
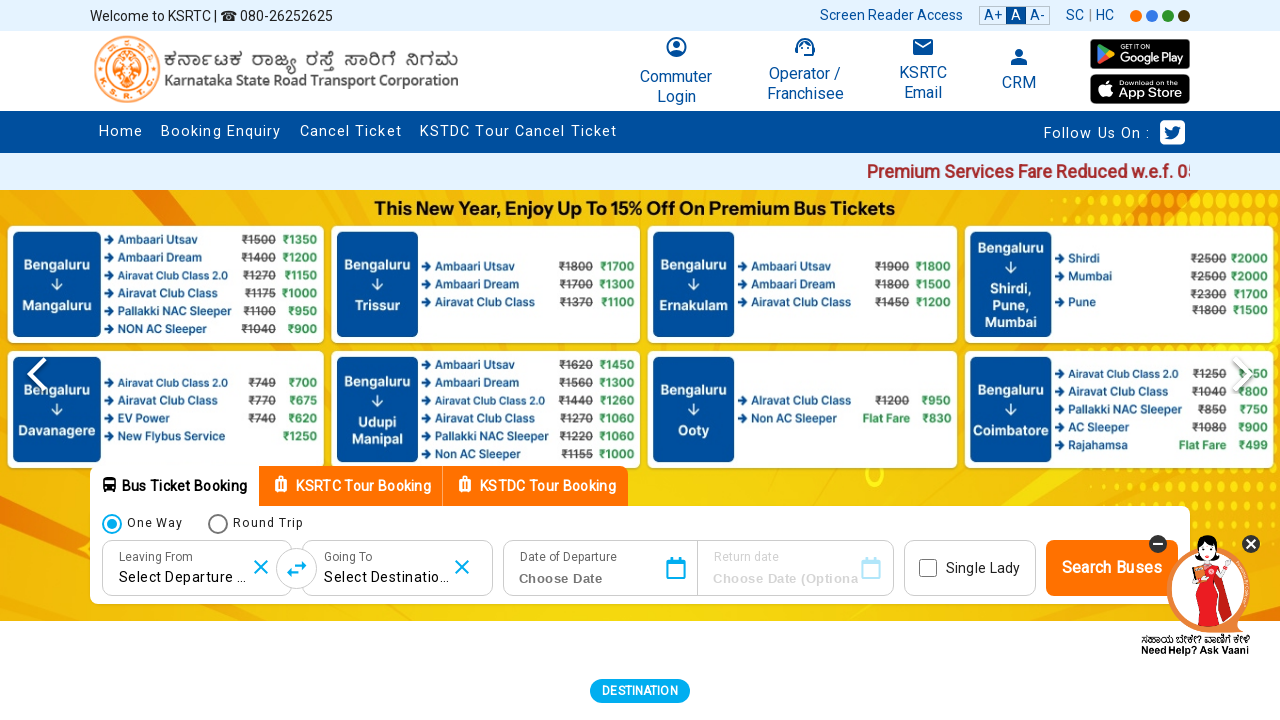

Logged page information - Title: Karnataka State Road Transport Corporation - KSRTC, URL: https://ksrtc.in/
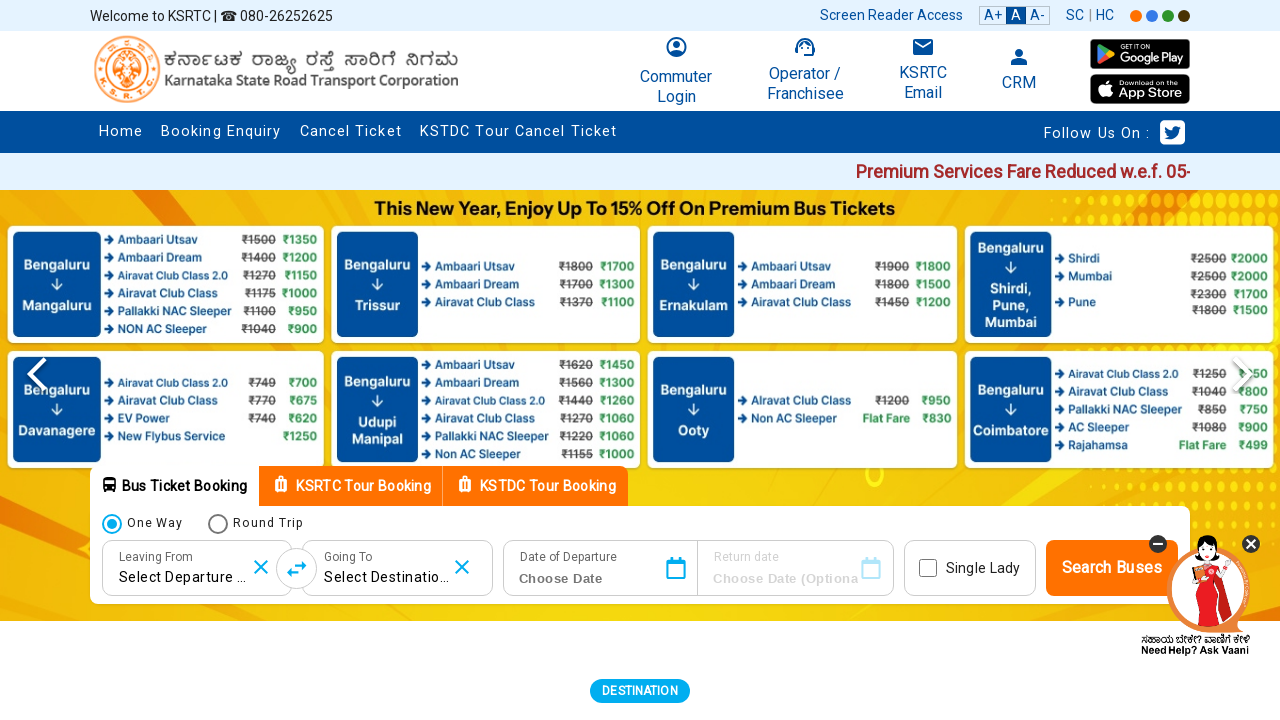

Waited for body element to be visible on page
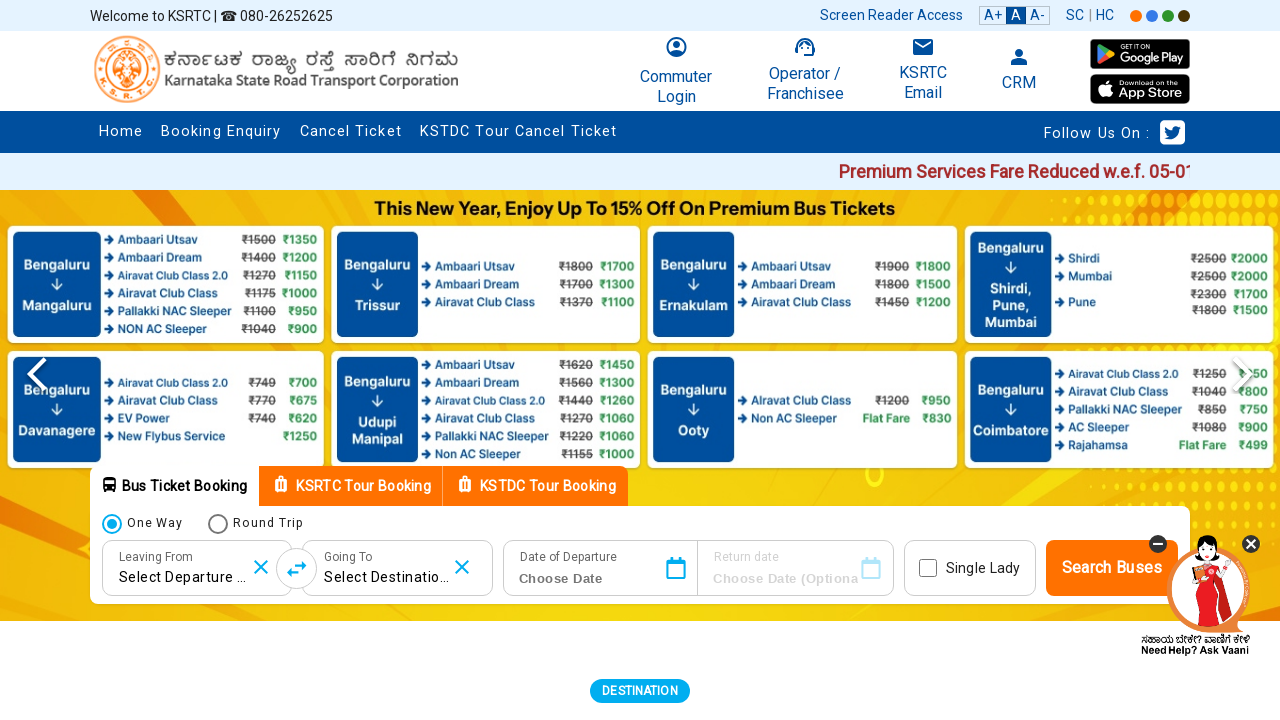

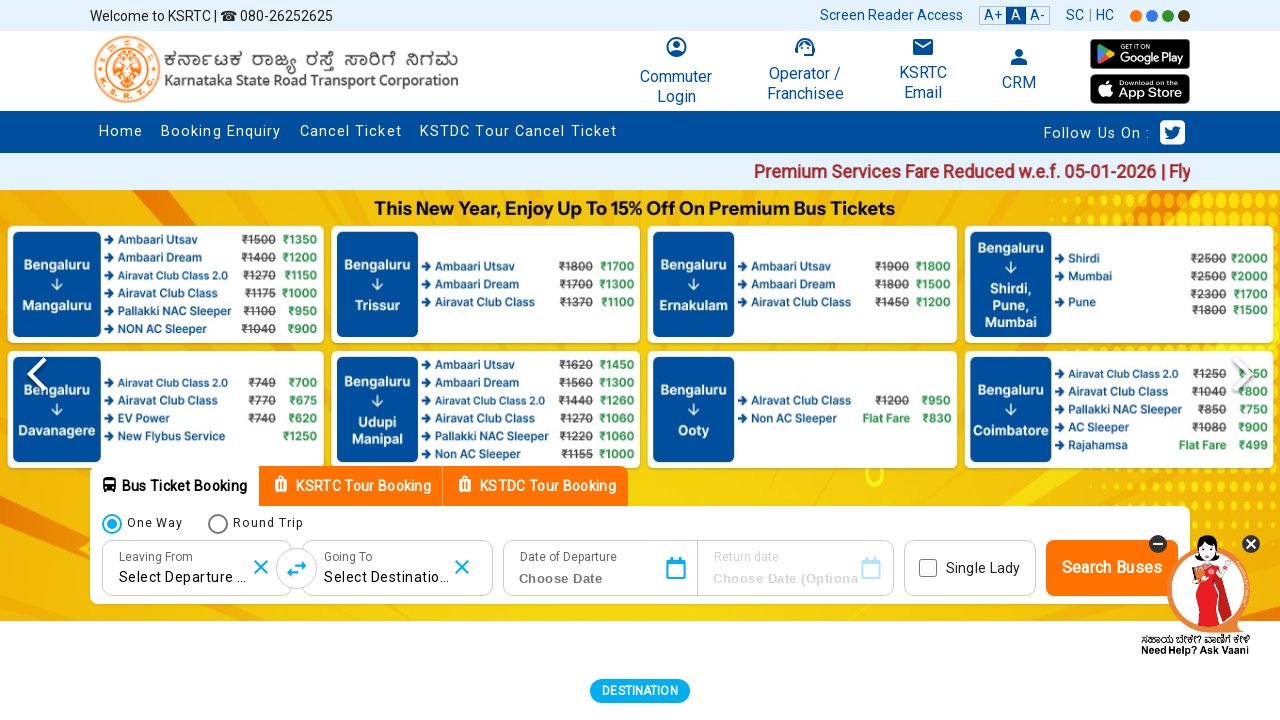